Tests sorting products by price from low to high and verifies the price order

Starting URL: https://practice.automationtesting.in/shop/

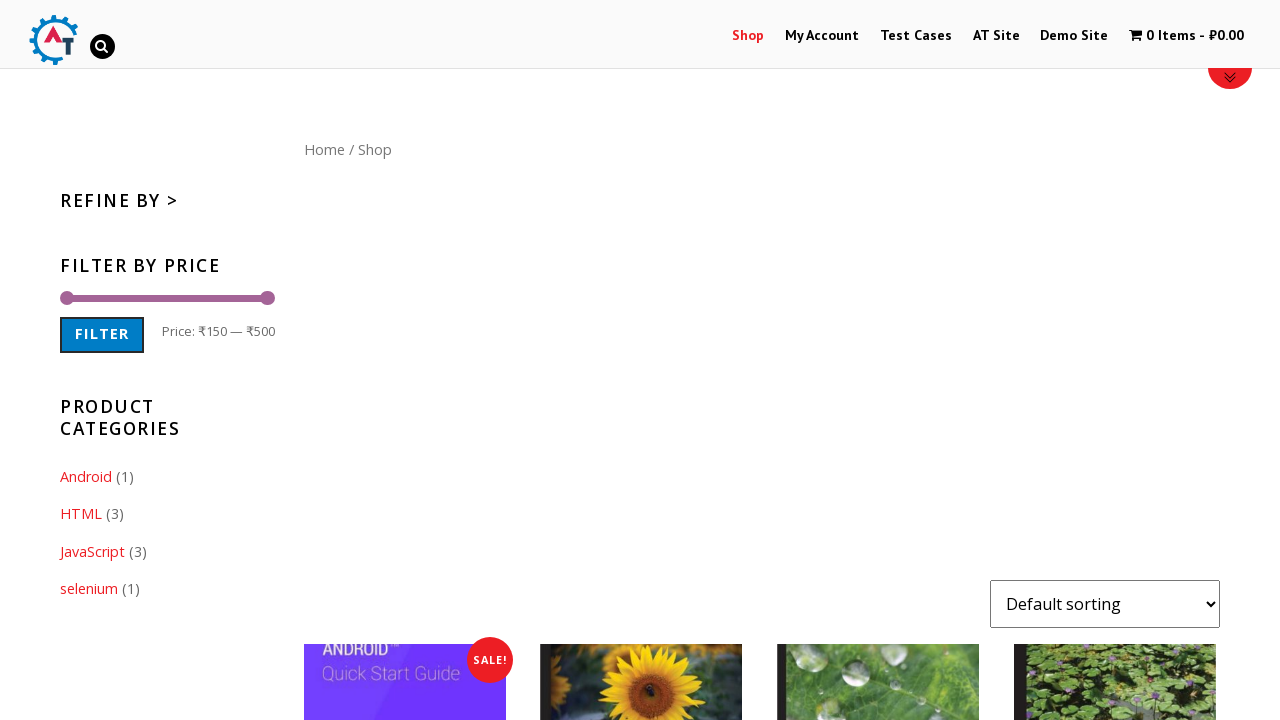

Selected 'Sort by price: low to high' option from dropdown on select[name="orderby"].orderby
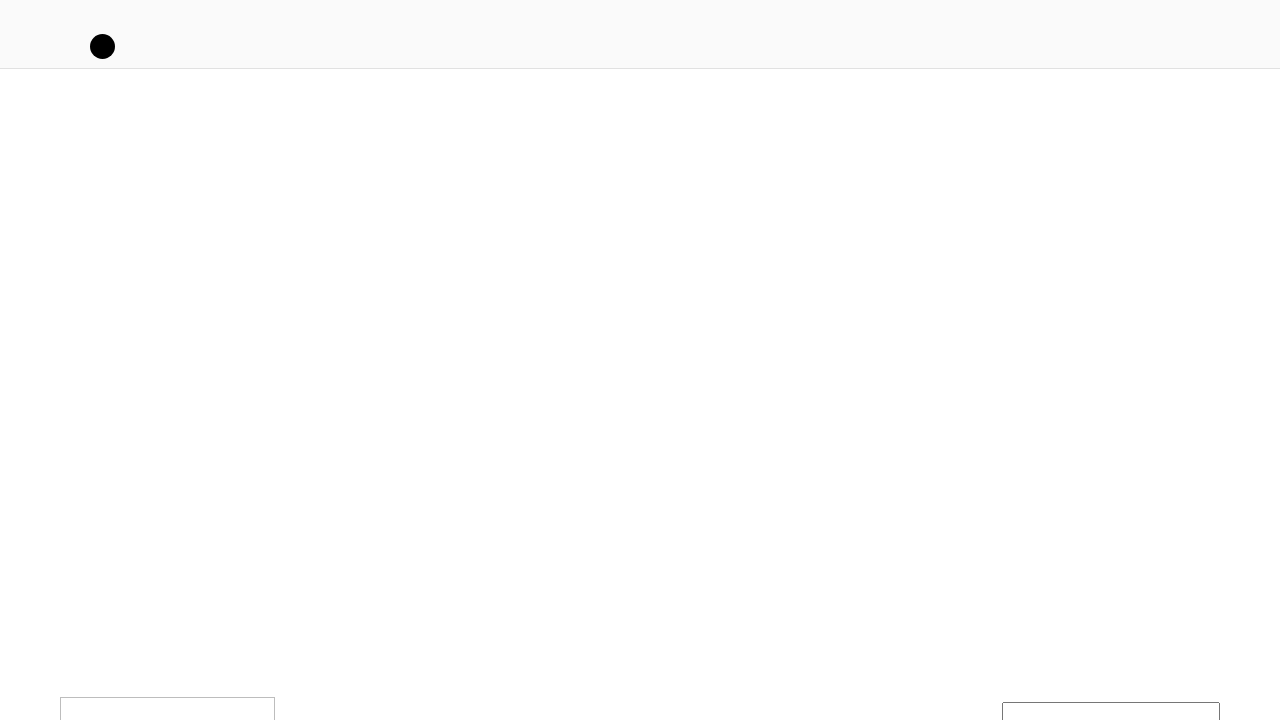

Products loaded after sorting by price
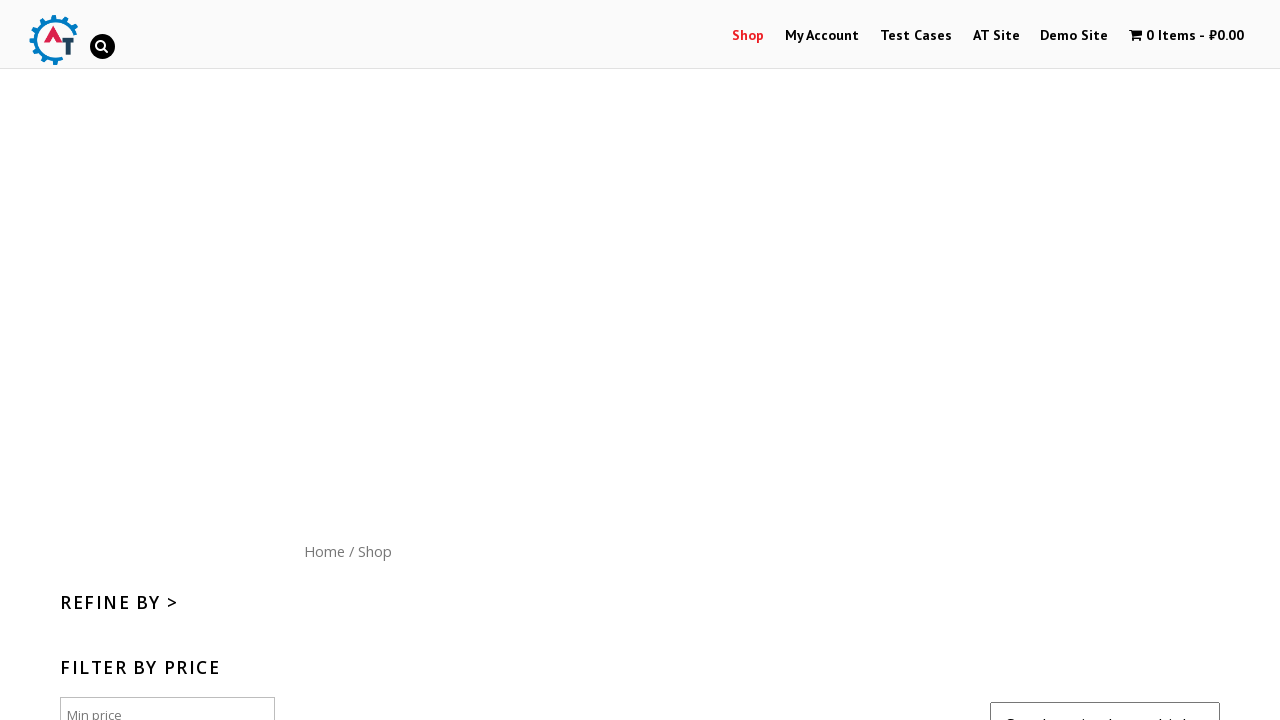

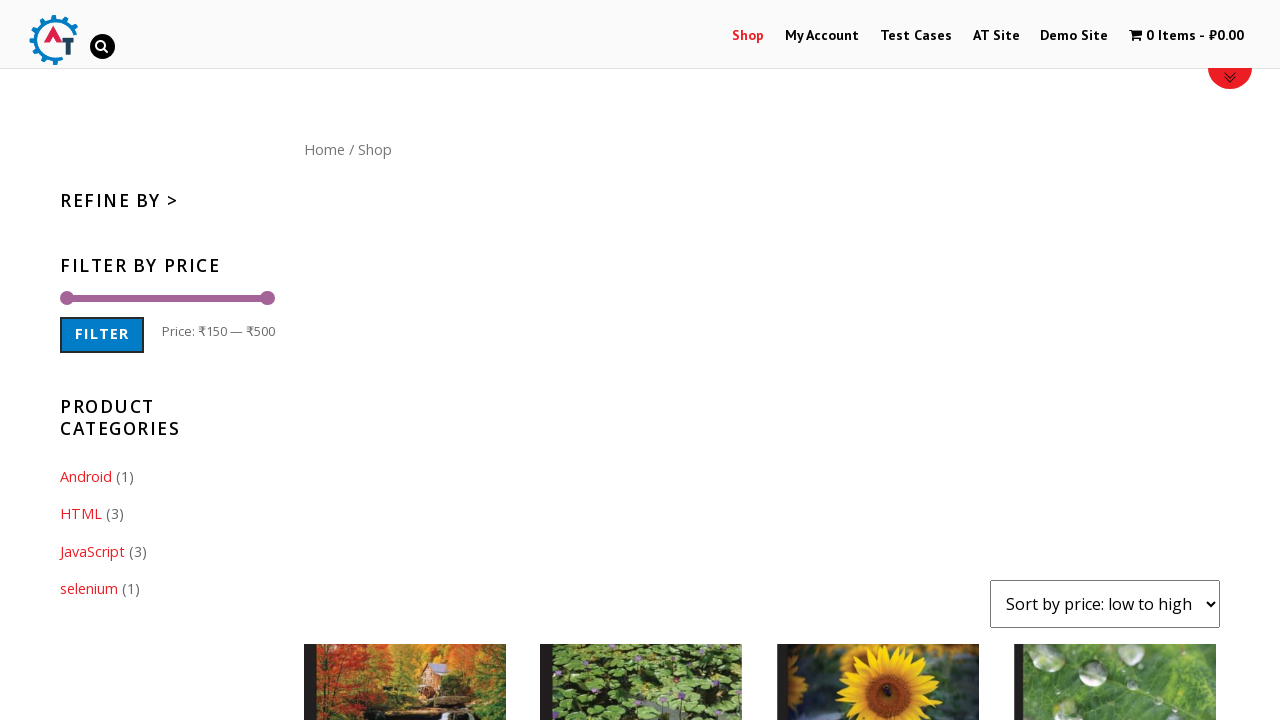